Tests handling of three types of JavaScript alerts: simple alert (accept), confirmation alert (accept), and prompt alert (enter text and accept) on a demo website.

Starting URL: https://the-internet.herokuapp.com/javascript_alerts

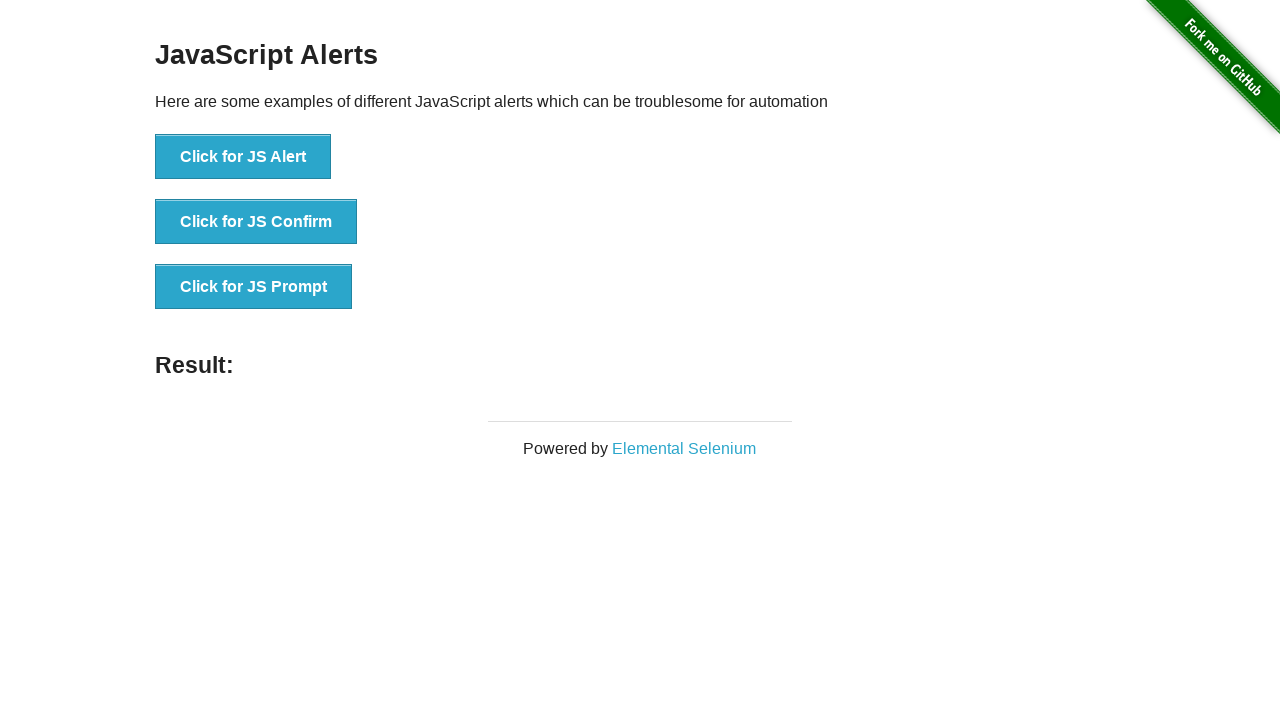

Clicked button to trigger simple alert at (243, 157) on xpath=//button[@onclick='jsAlert()']
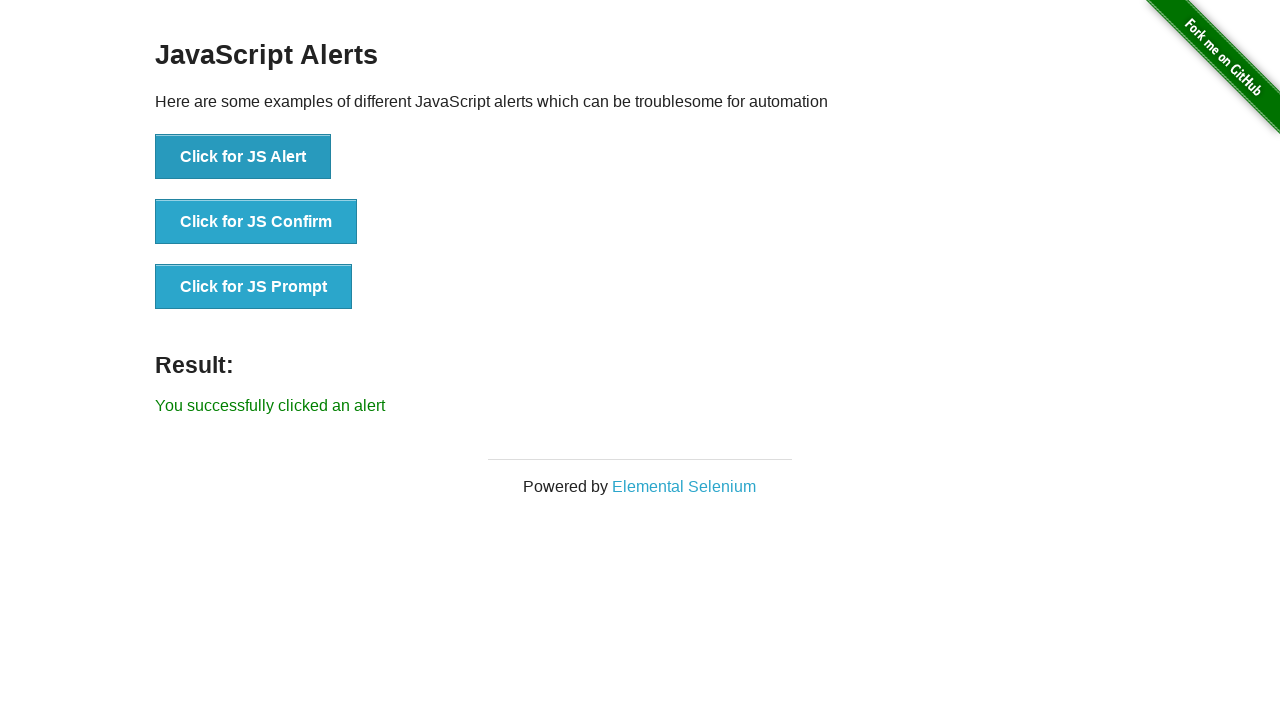

Clicked simple alert button and accepted the dialog at (243, 157) on xpath=//button[@onclick='jsAlert()']
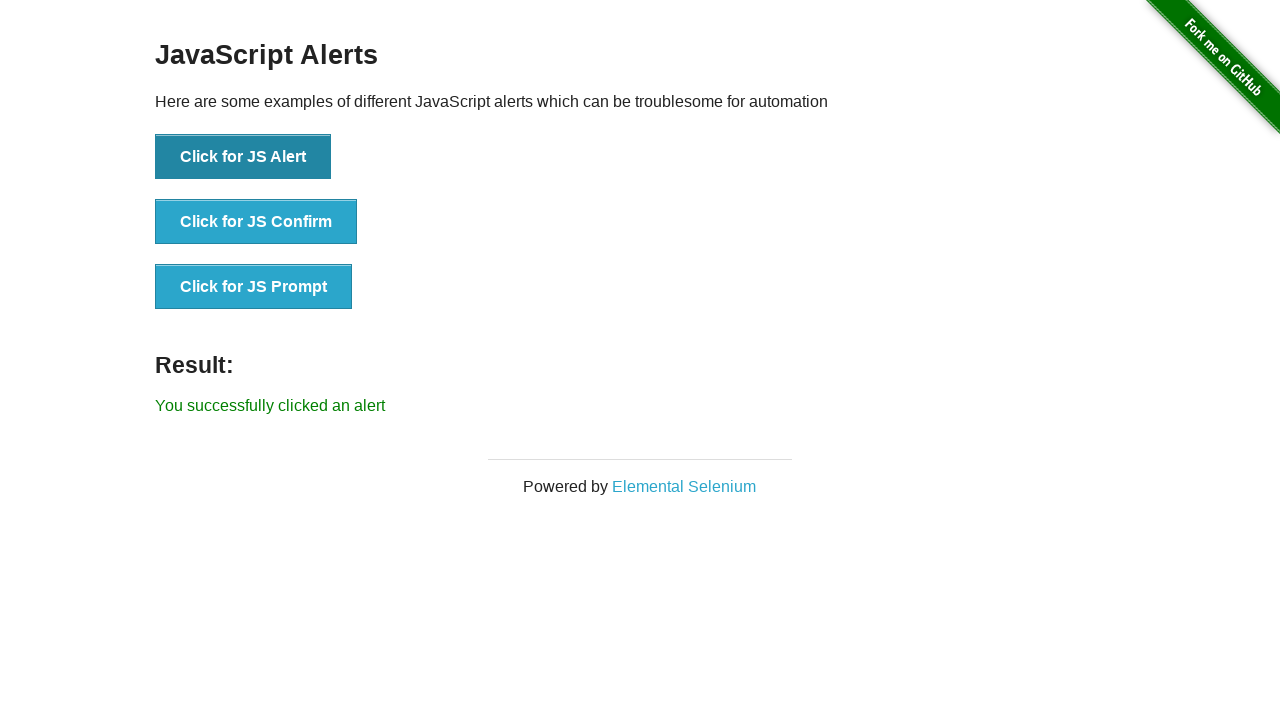

Result message updated after accepting simple alert
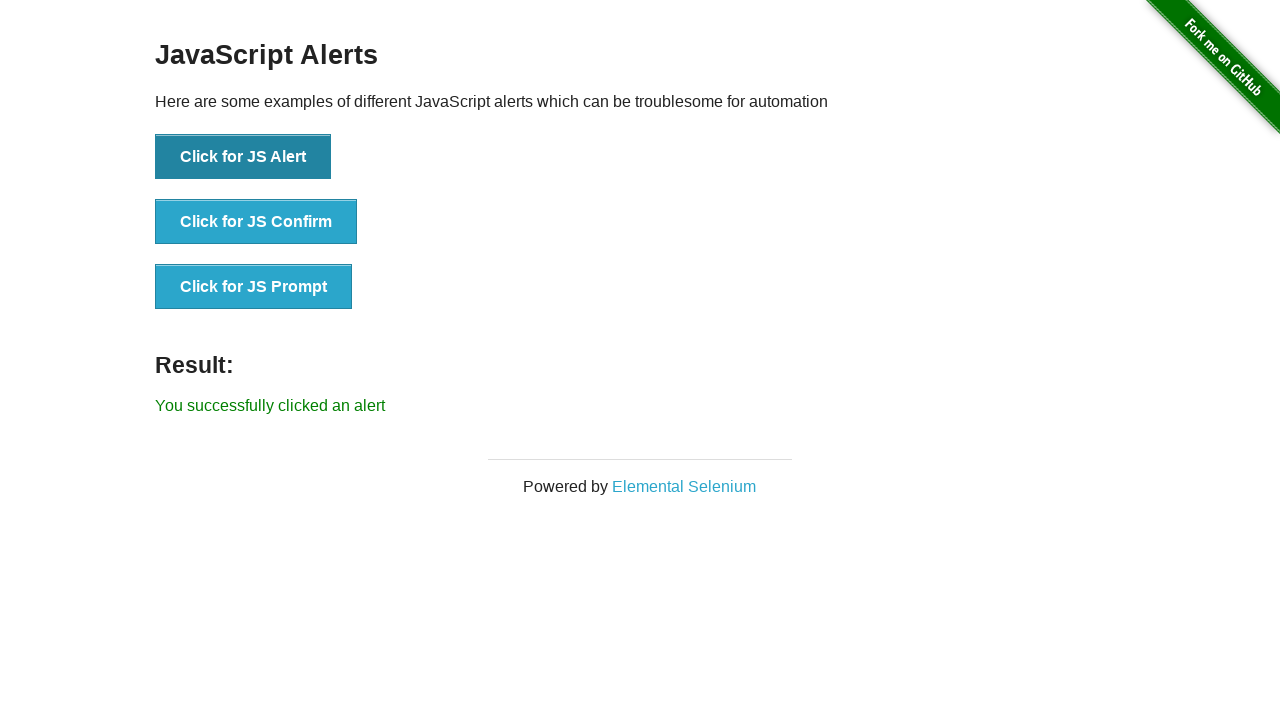

Clicked confirmation alert button and accepted the dialog at (256, 222) on xpath=//button[@onclick='jsConfirm()']
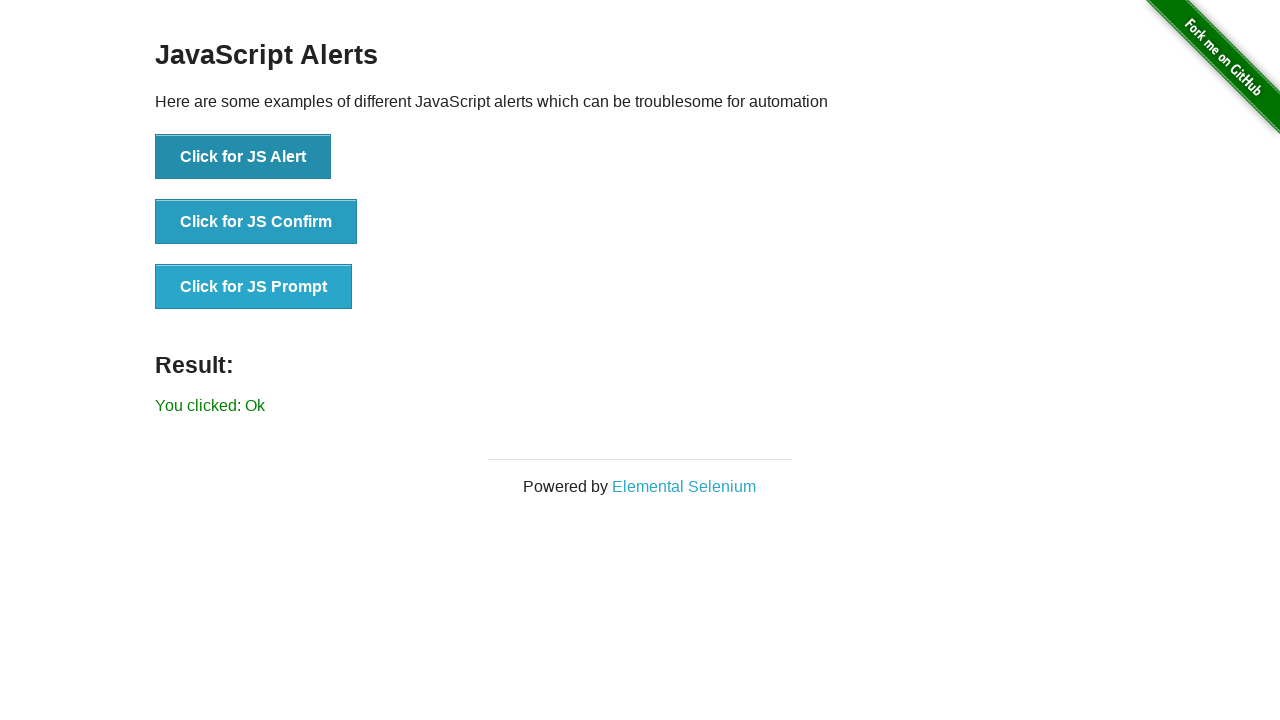

Result message updated after accepting confirmation alert
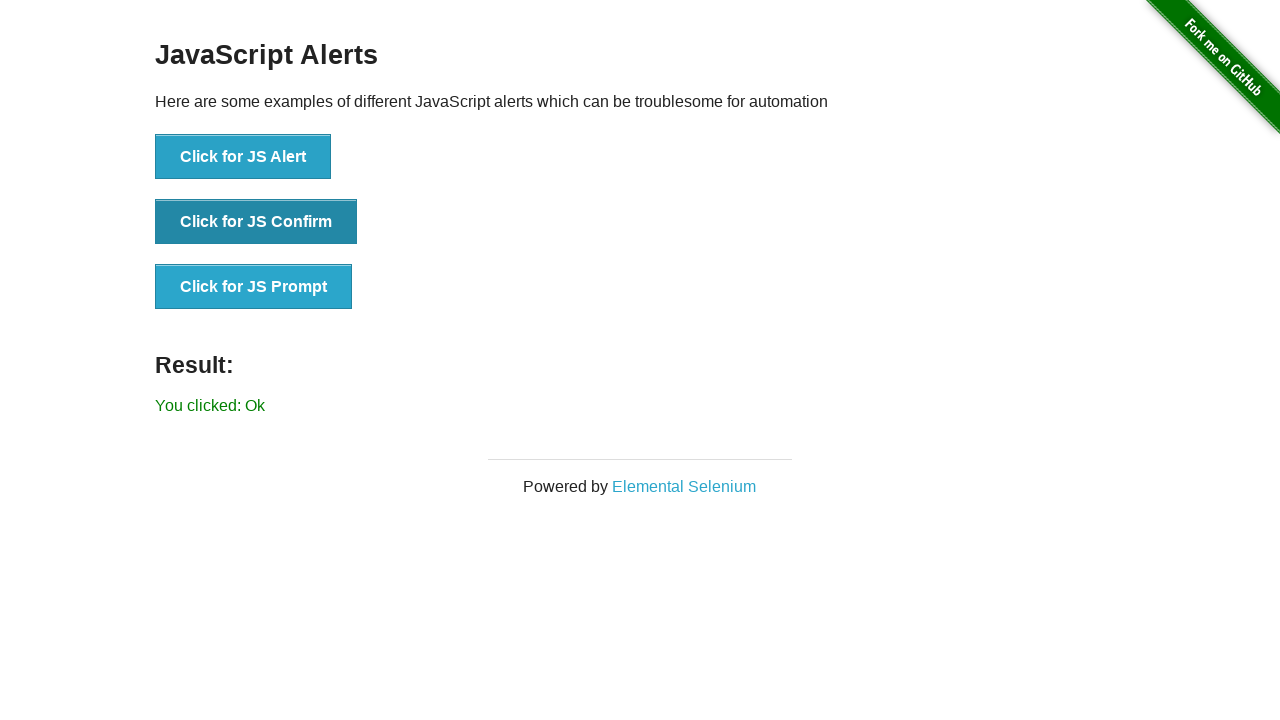

Clicked prompt alert button, entered text 'Hi my name is Sarah', and accepted the dialog at (254, 287) on xpath=//button[@onclick='jsPrompt()']
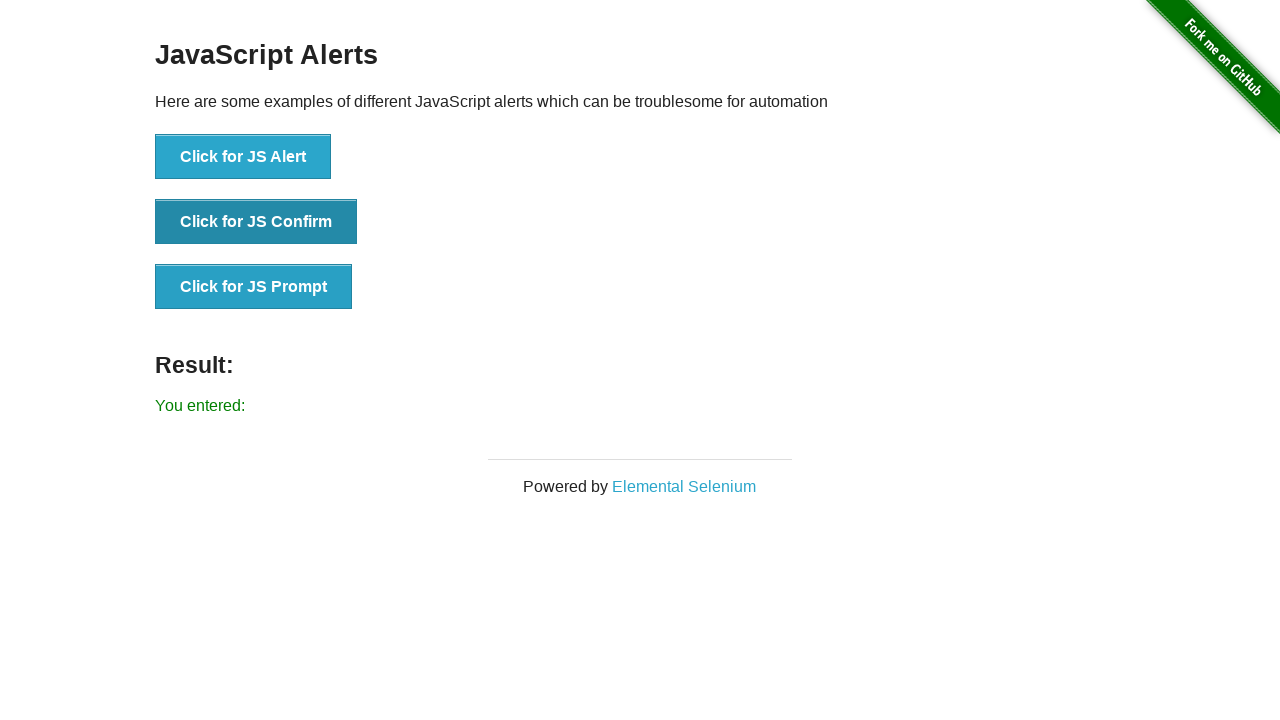

Result message updated after accepting prompt alert with text
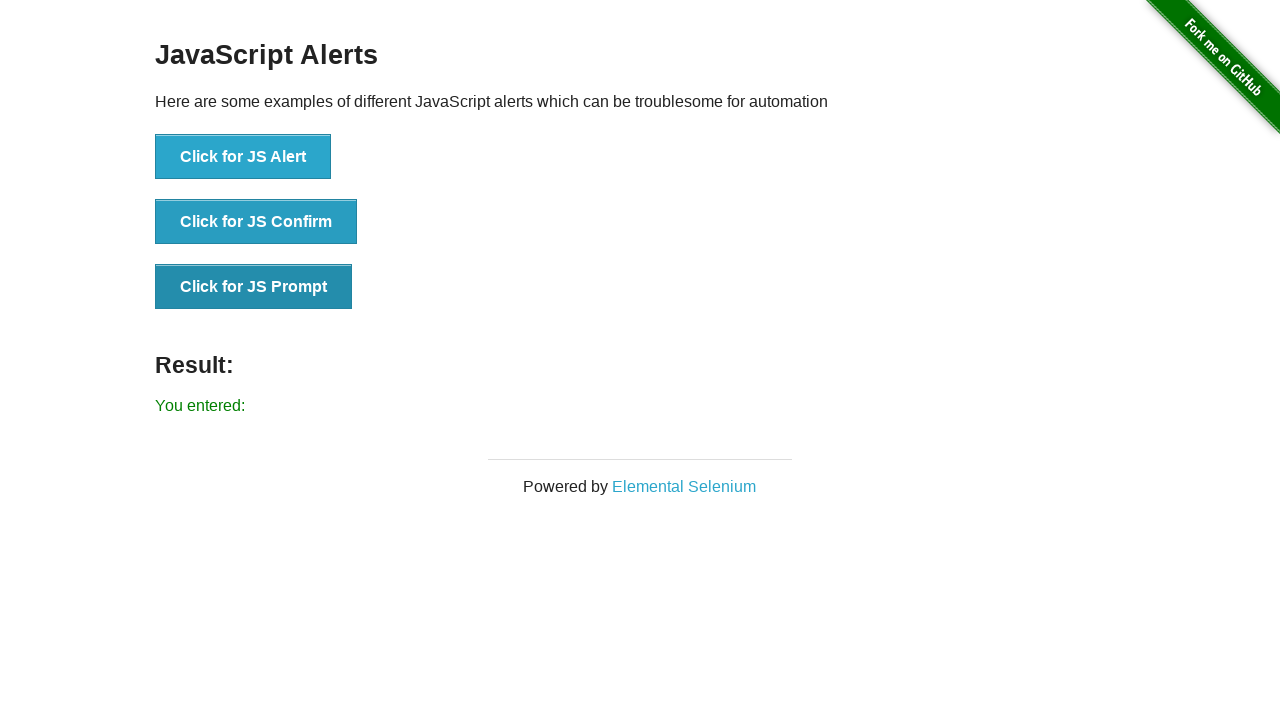

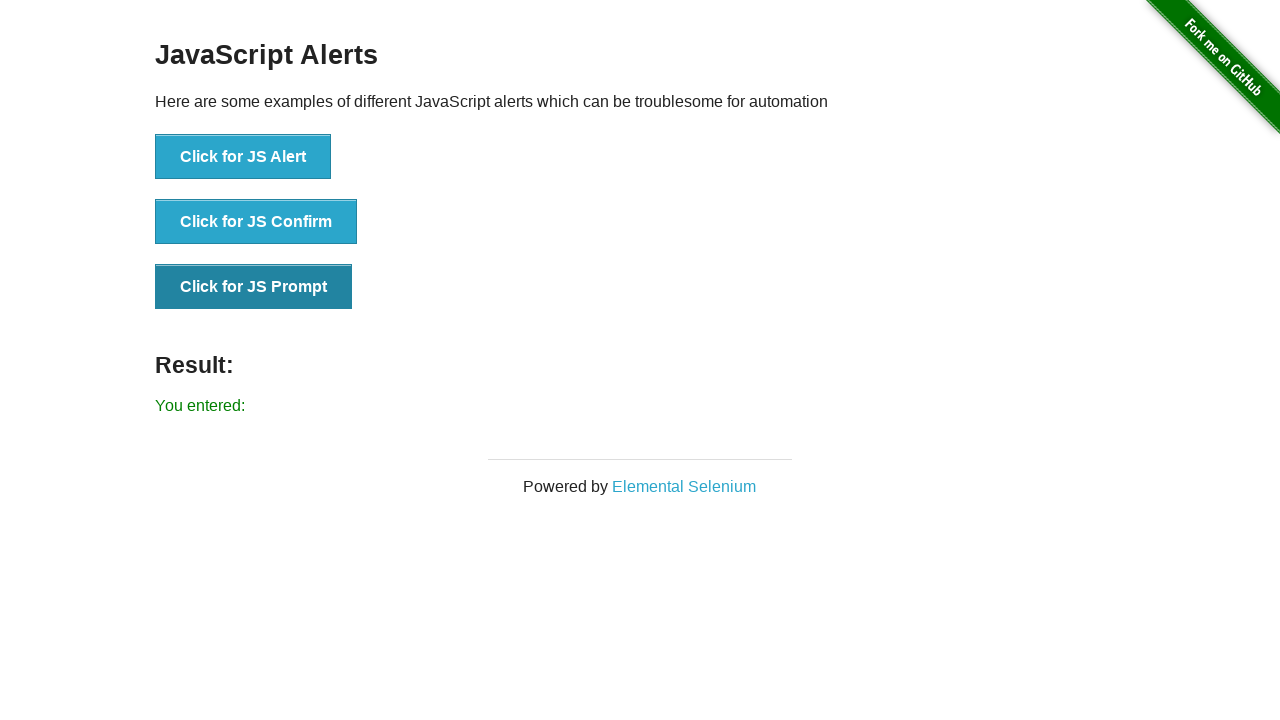